Tests login form behavior when very long strings (1000+ characters) are entered in username and password fields

Starting URL: https://www.saucedemo.com

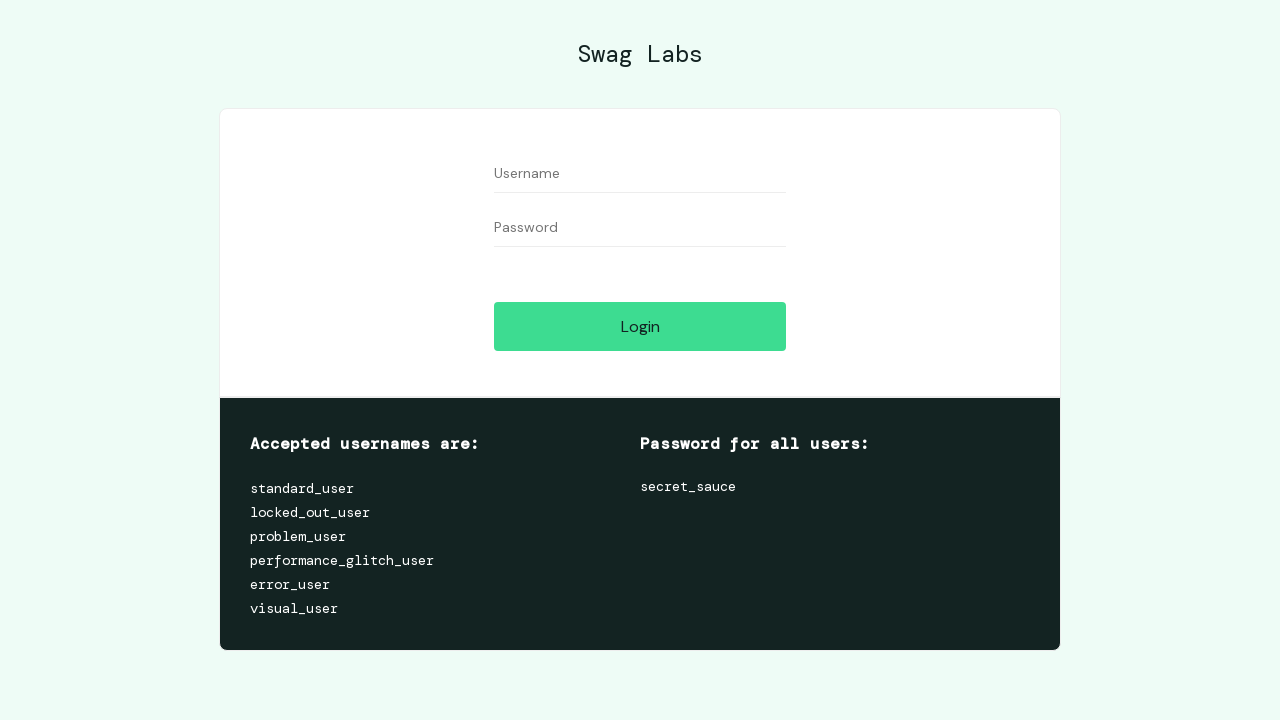

Filled username field with 1000-character string on #user-name
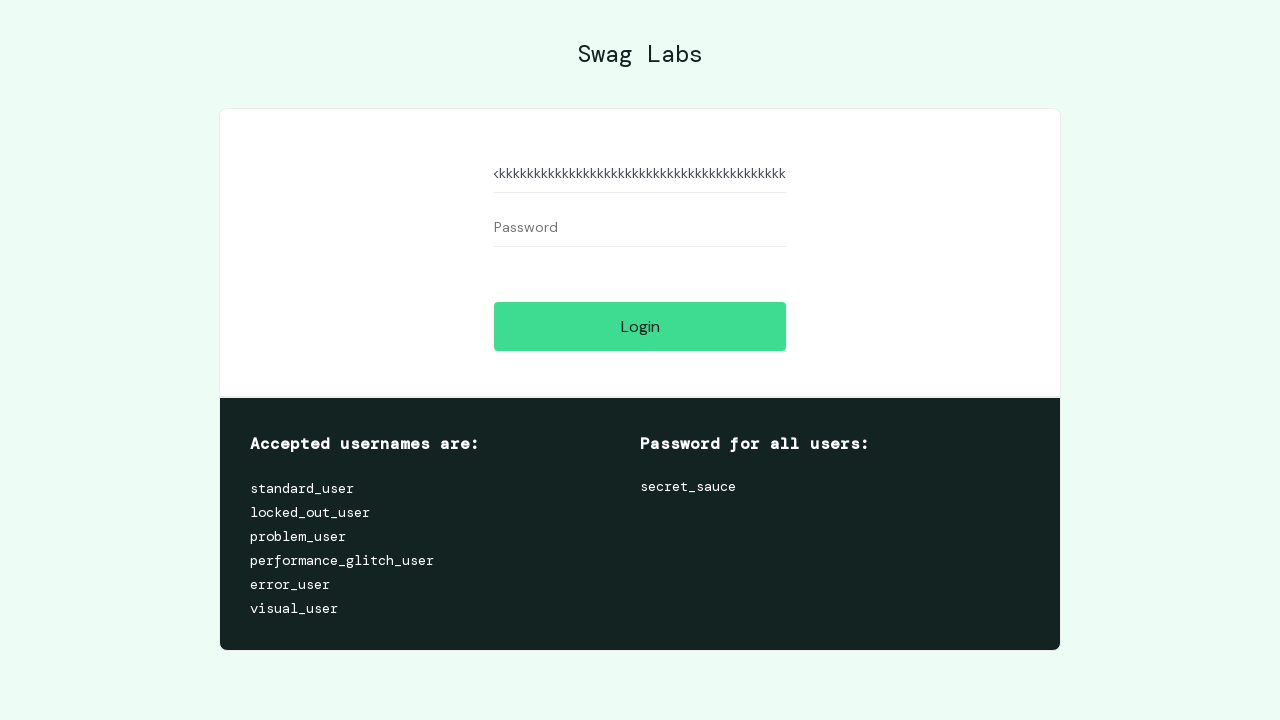

Filled password field with 1000-character string on #password
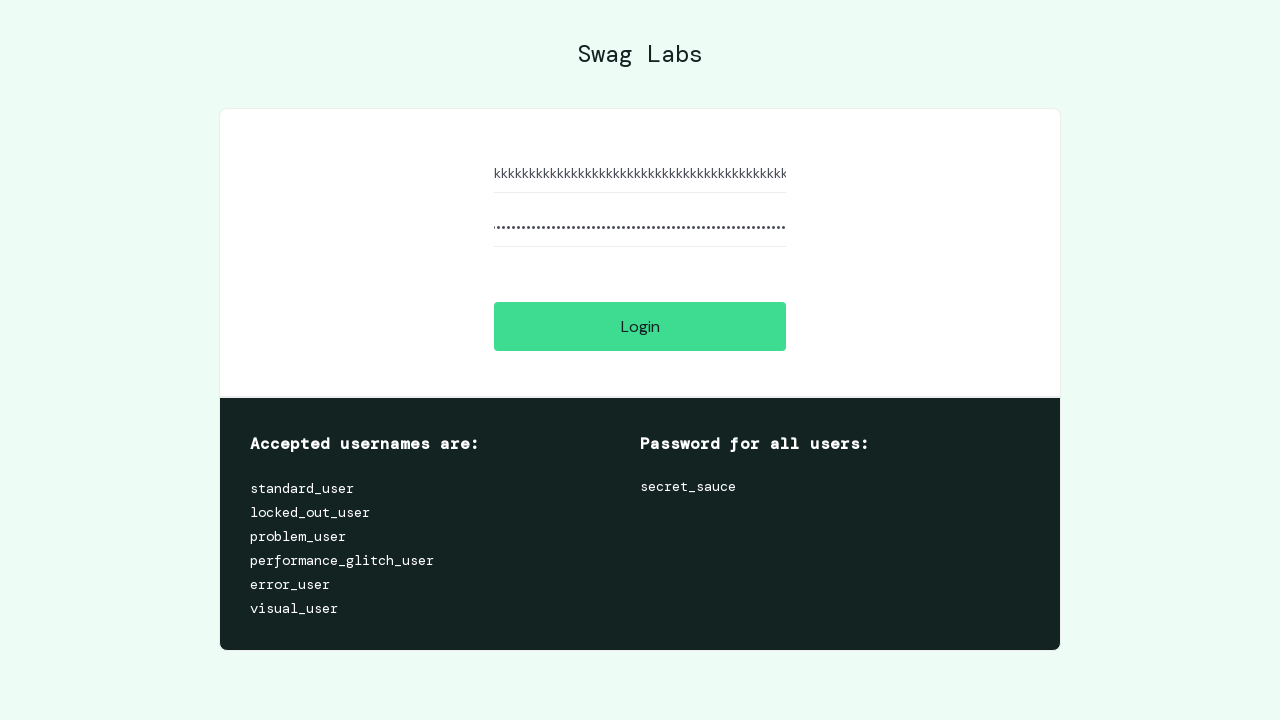

Clicked login button with very long username and password at (640, 326) on #login-button
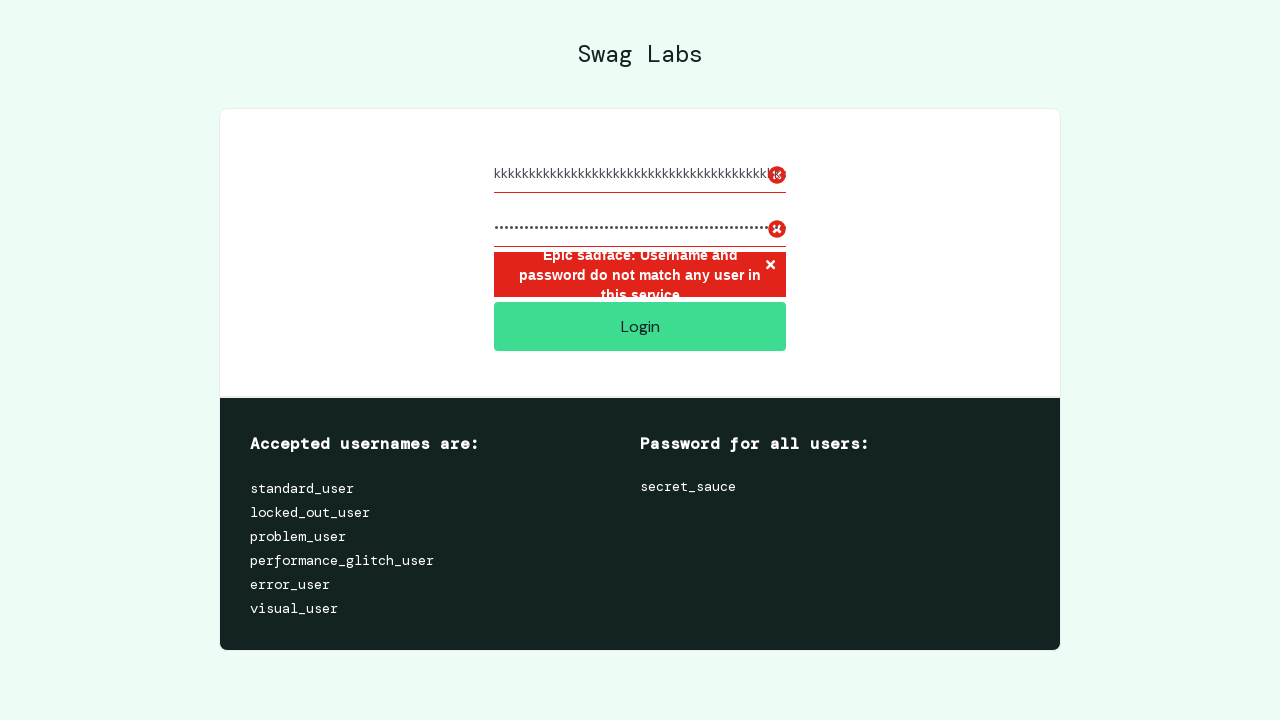

Error message displayed: 'Epic sadface: Username and password do not match any user in this service'
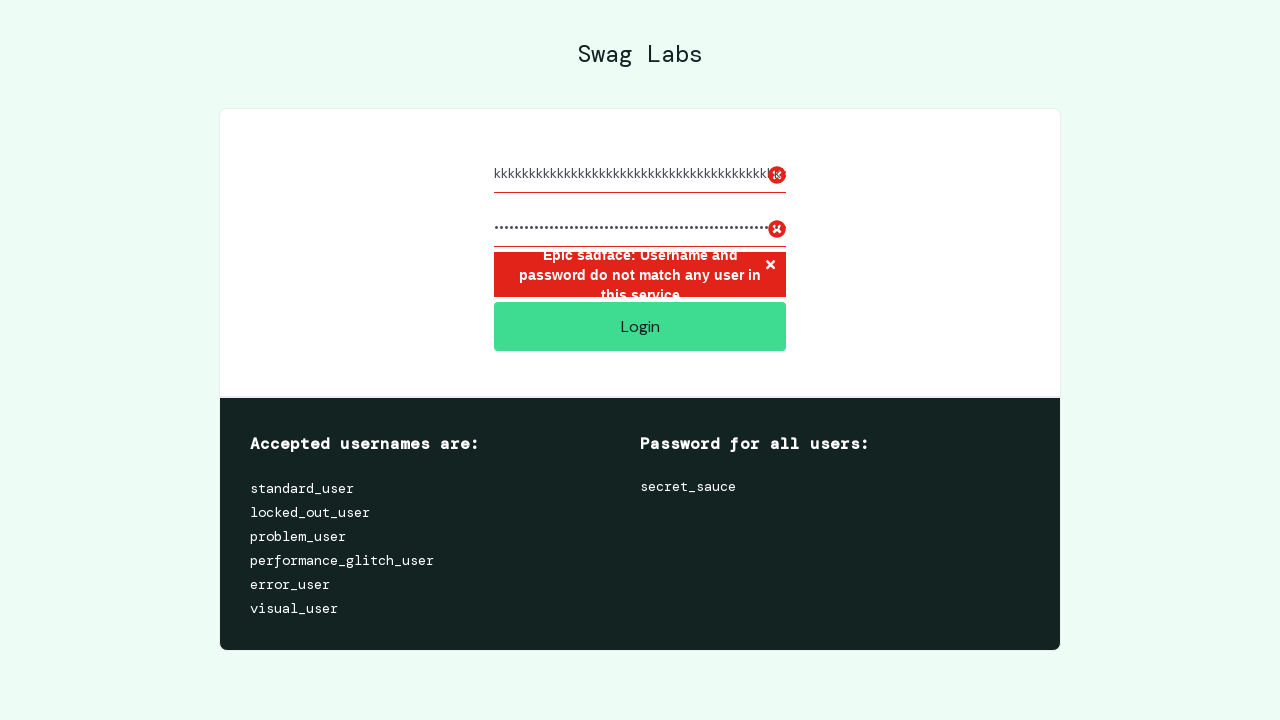

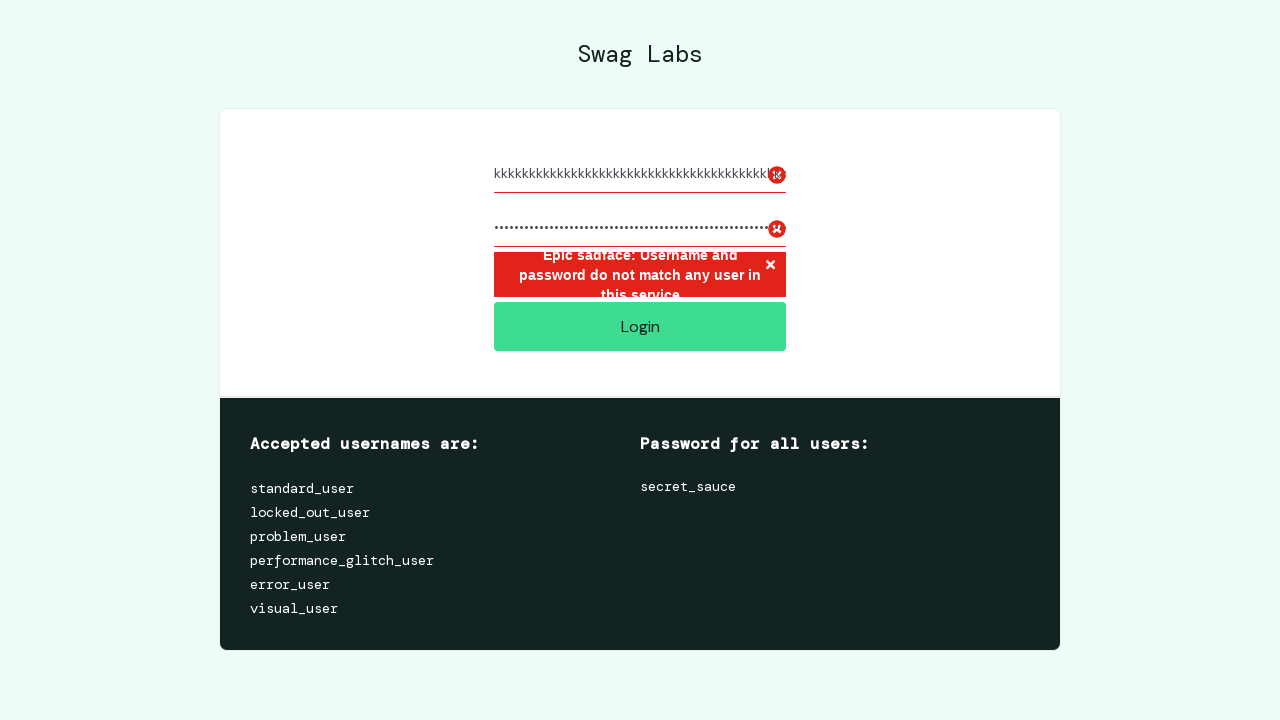